Selects "Selenium" from a UI automation tool dropdown using standard Select class

Starting URL: http://leafground.com/select.xhtml

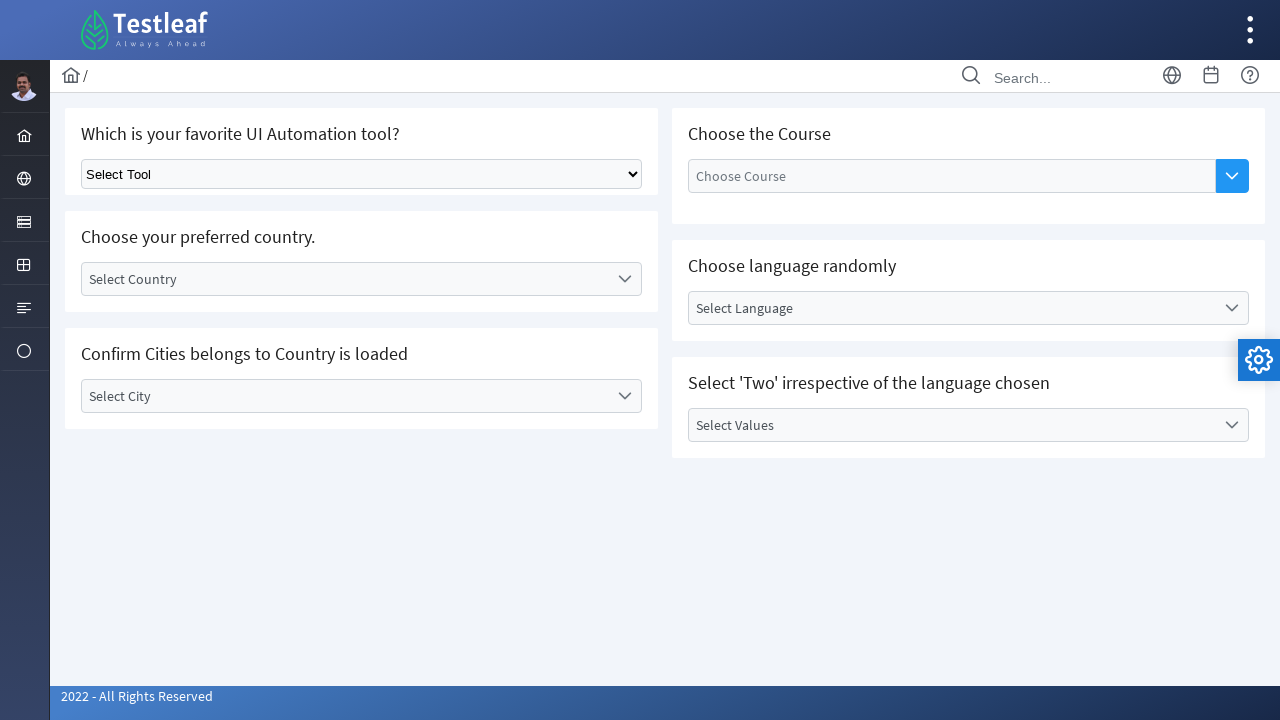

Navigated to select.xhtml page
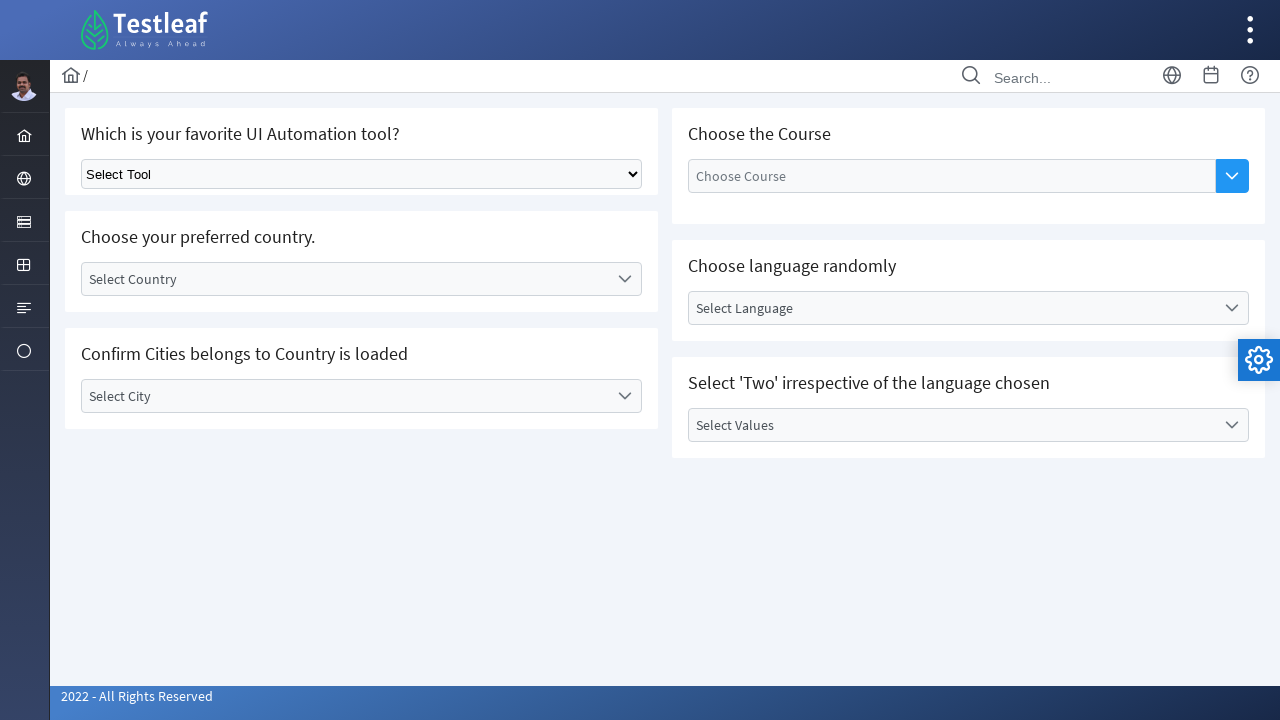

Located UI Automation tool dropdown element
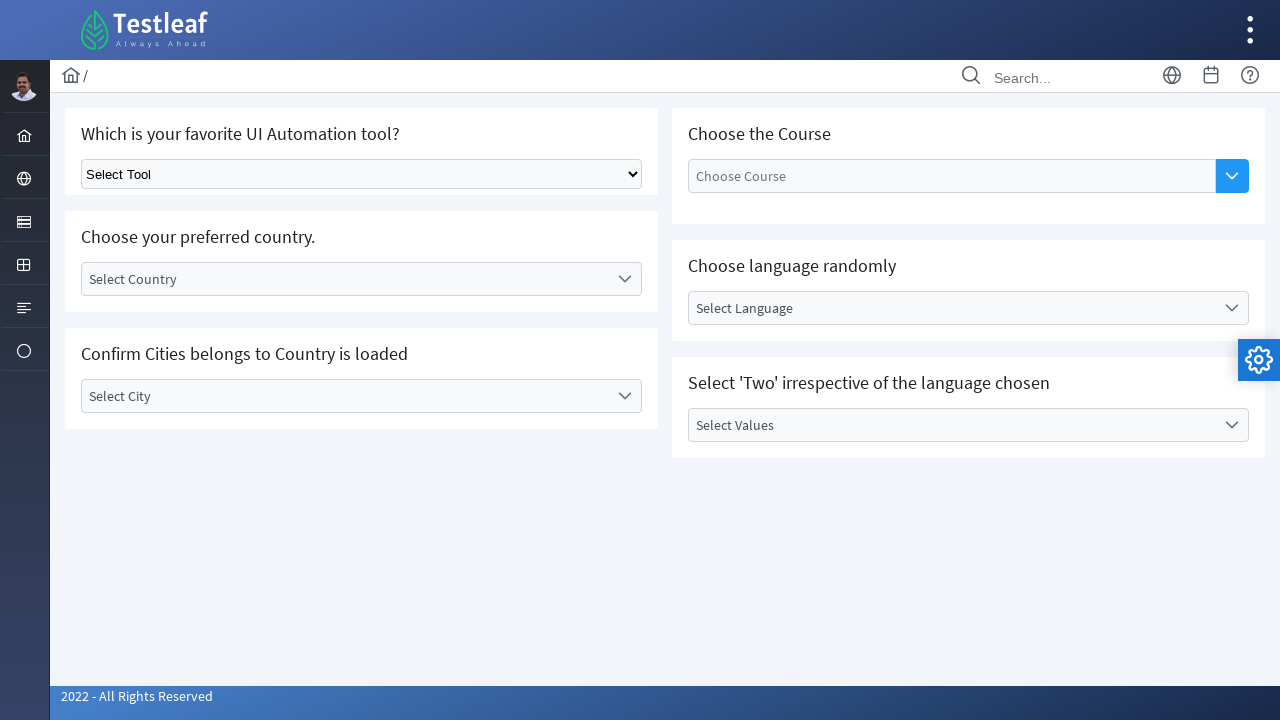

Selected 'Selenium' from the UI Automation tool dropdown on xpath=//div/h5[contains(text(),' UI Automation tool')]//parent::div//following-s
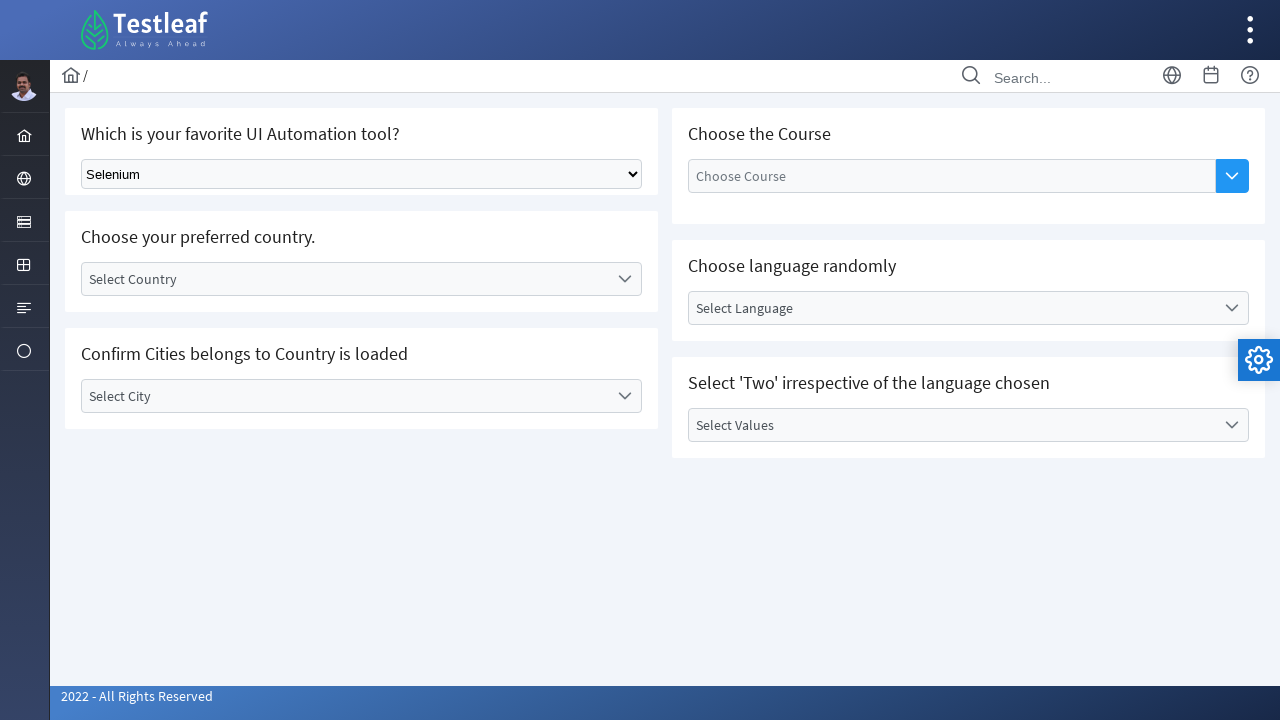

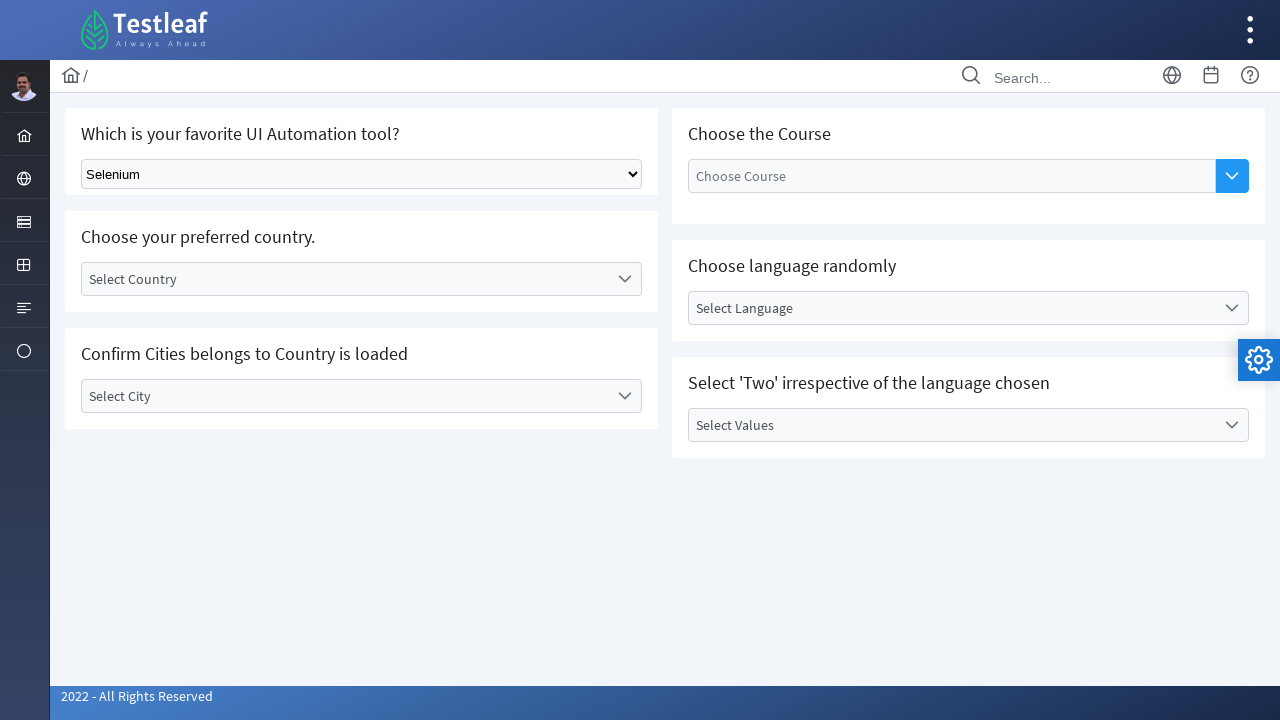